Tests the Relen.io homepage by maximizing the window and clicking the "Get Started" button to navigate to the signup/registration flow.

Starting URL: https://www.relen.io

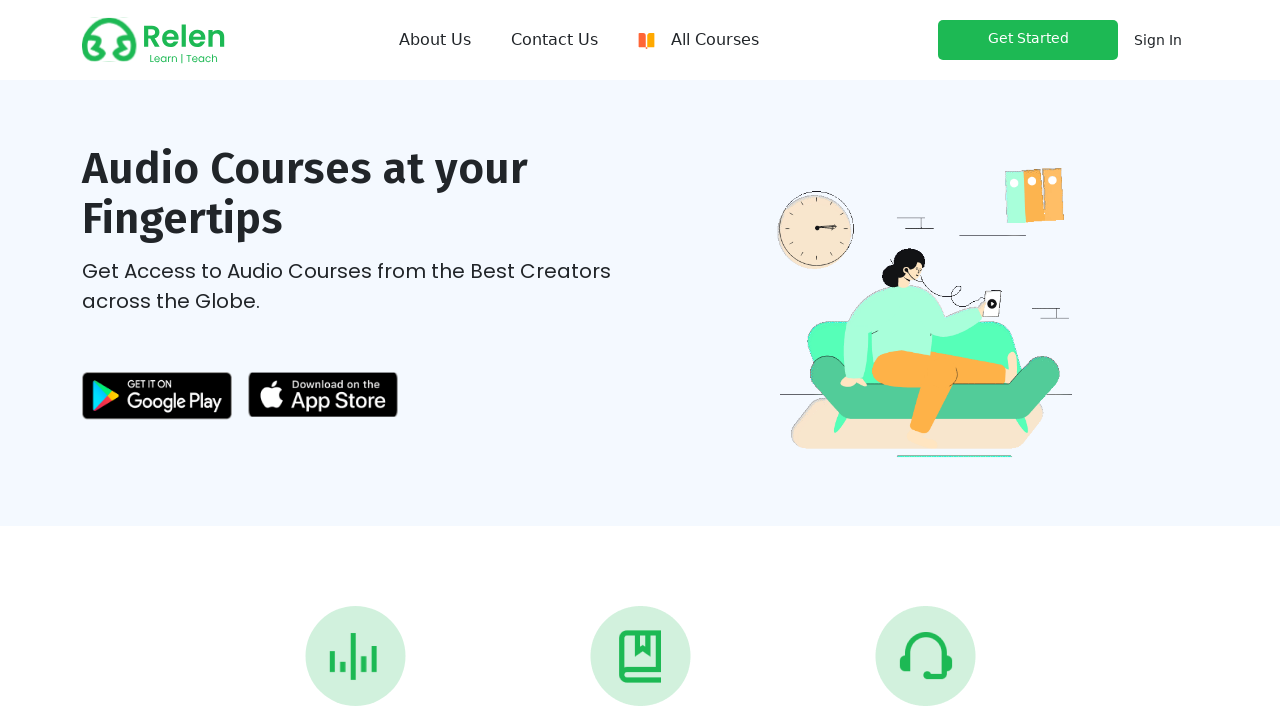

Clicked the Get Started button to navigate to signup/registration flow at (1028, 40) on .text-decoration-none.buttonn
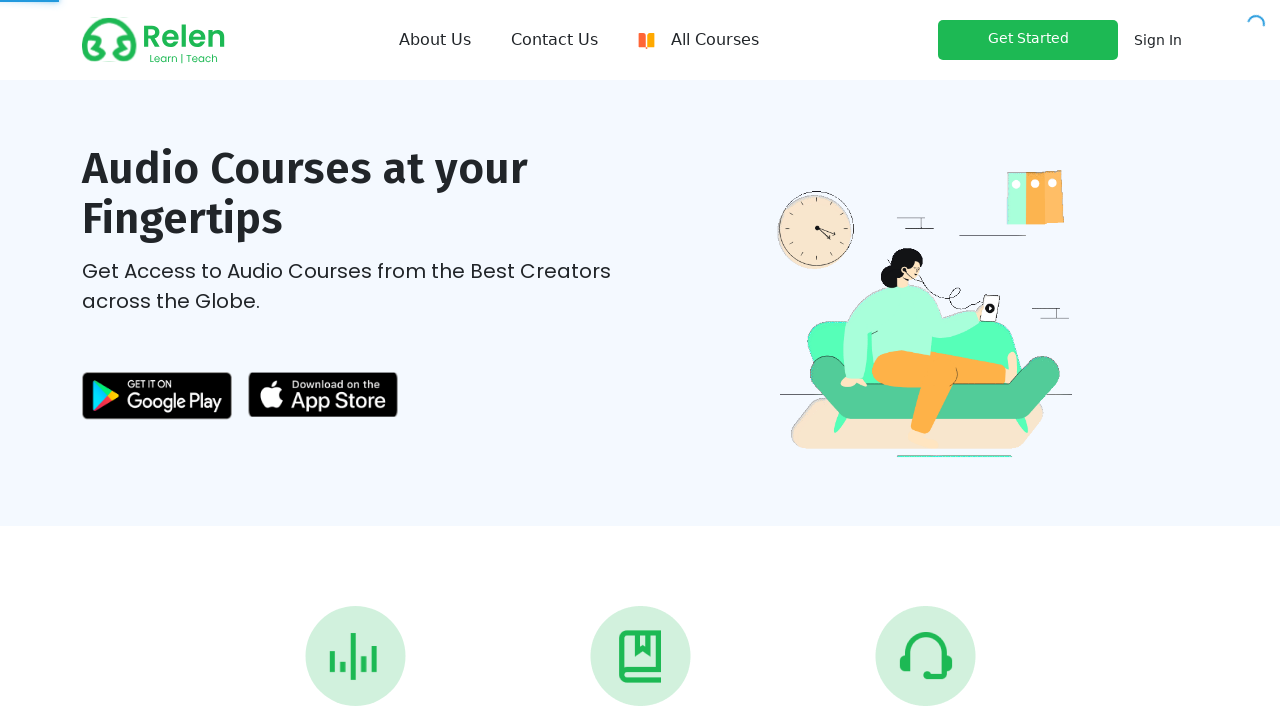

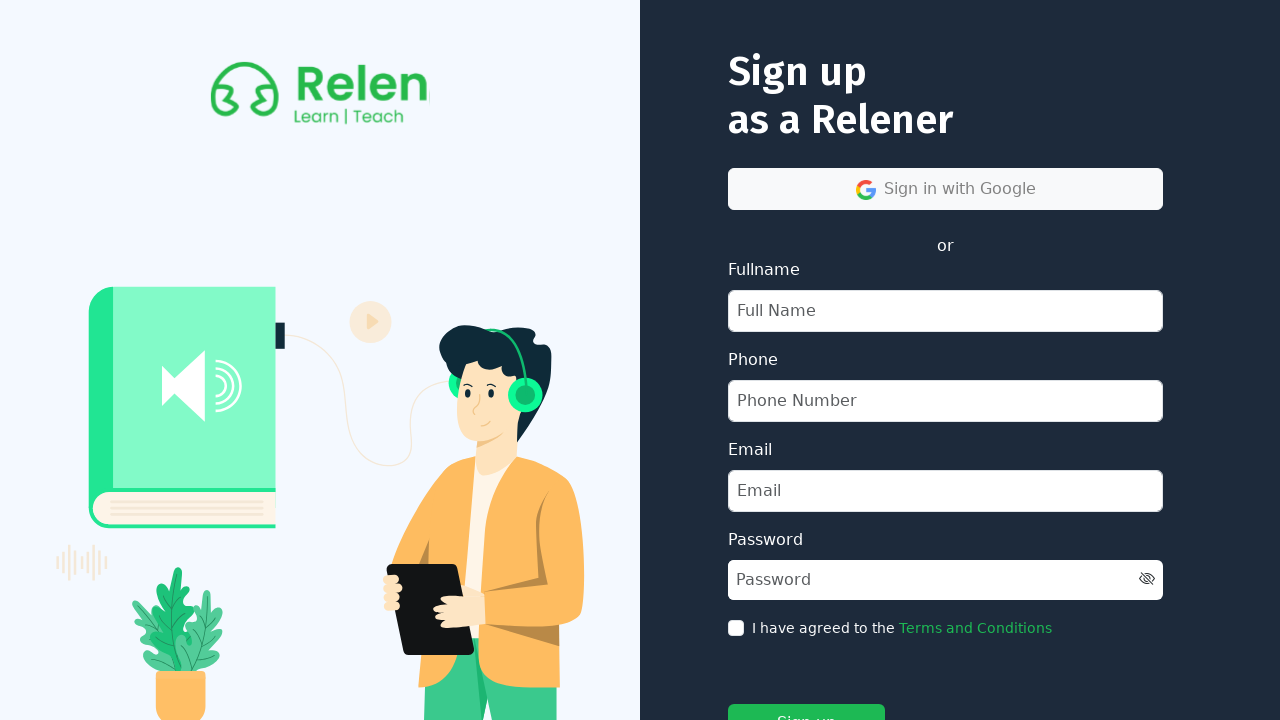